Tests a calculator form by reading two numbers from the page, calculating their sum, selecting the result from a dropdown, and submitting the form

Starting URL: http://suninjuly.github.io/selects1.html

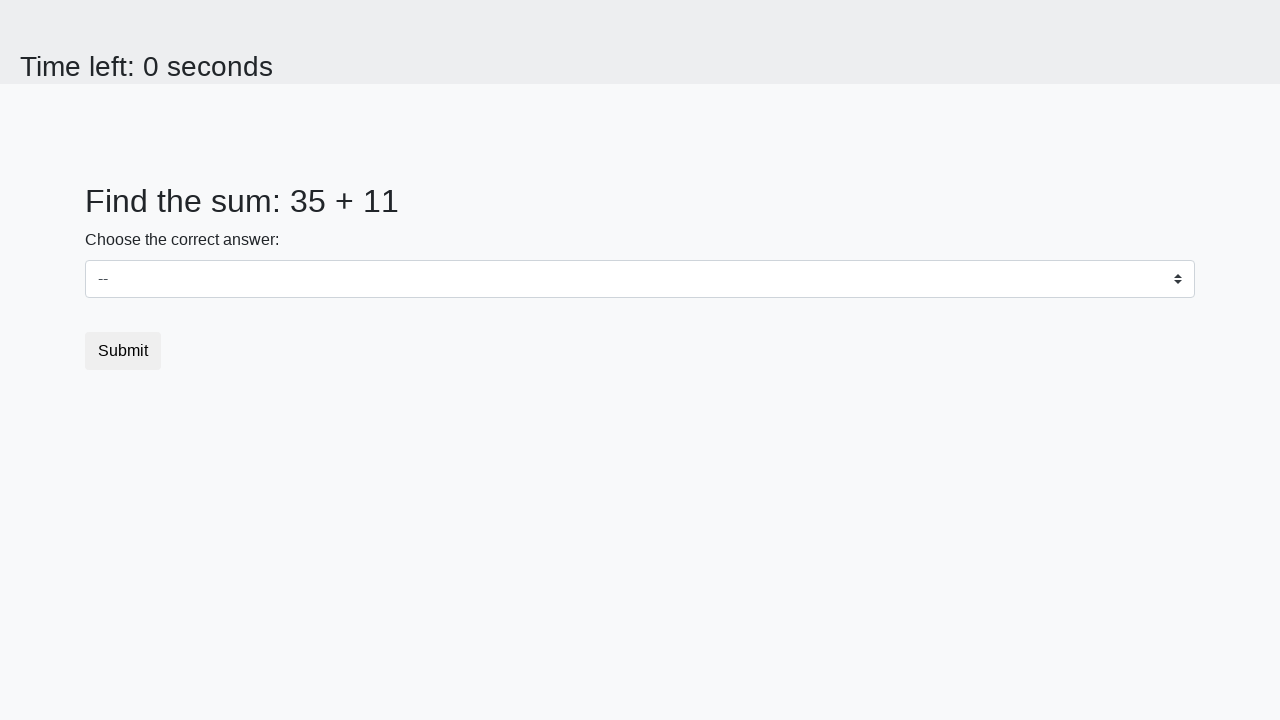

Read first number from #num1 element
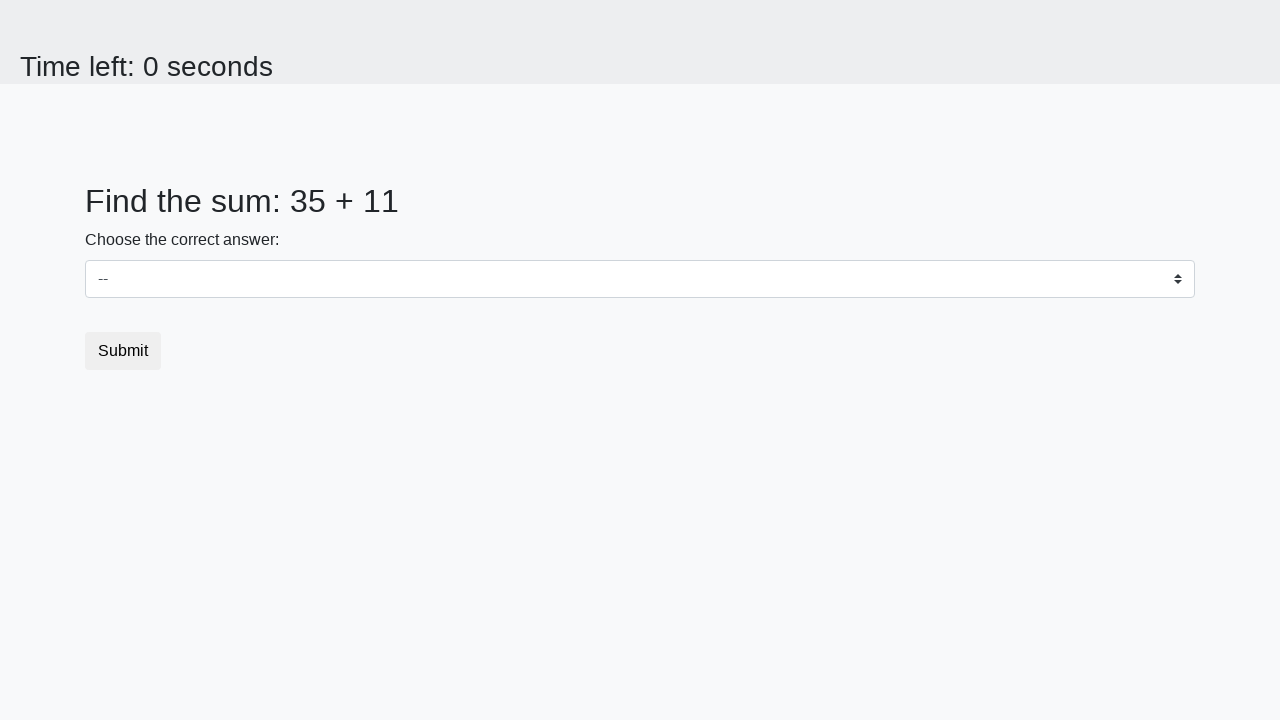

Read second number from #num2 element
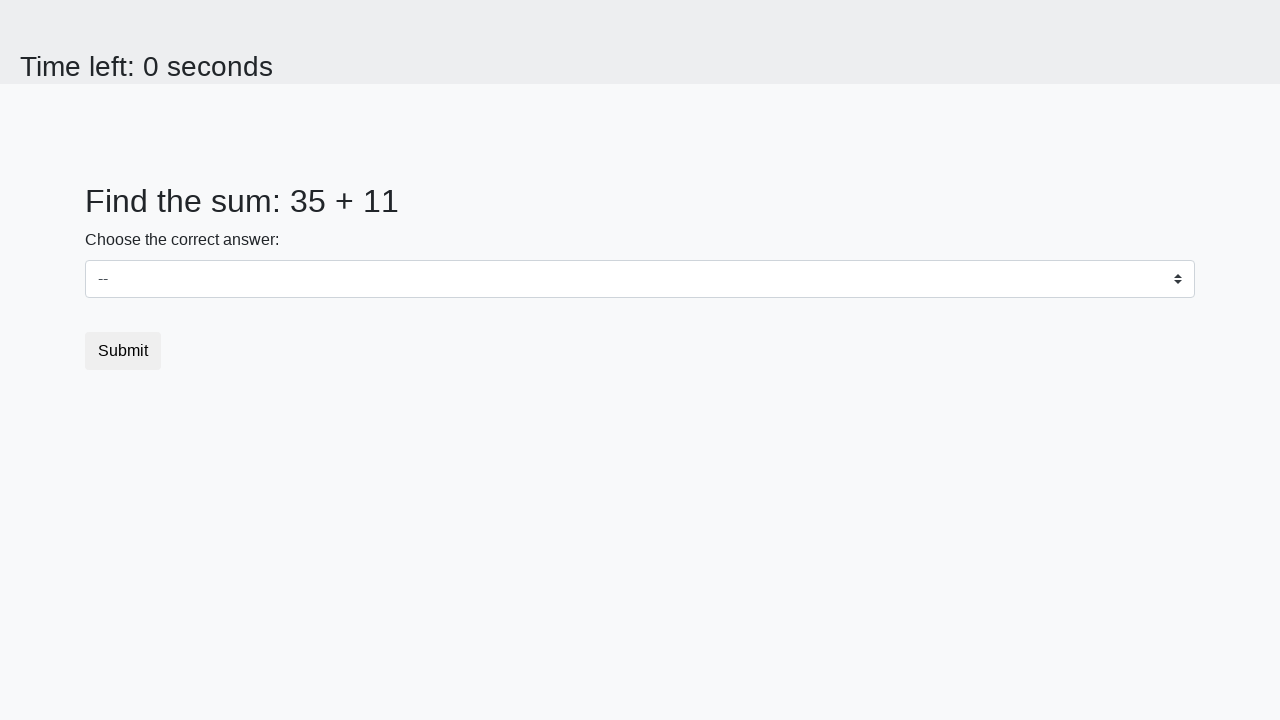

Calculated sum: 35 + 11 = 46
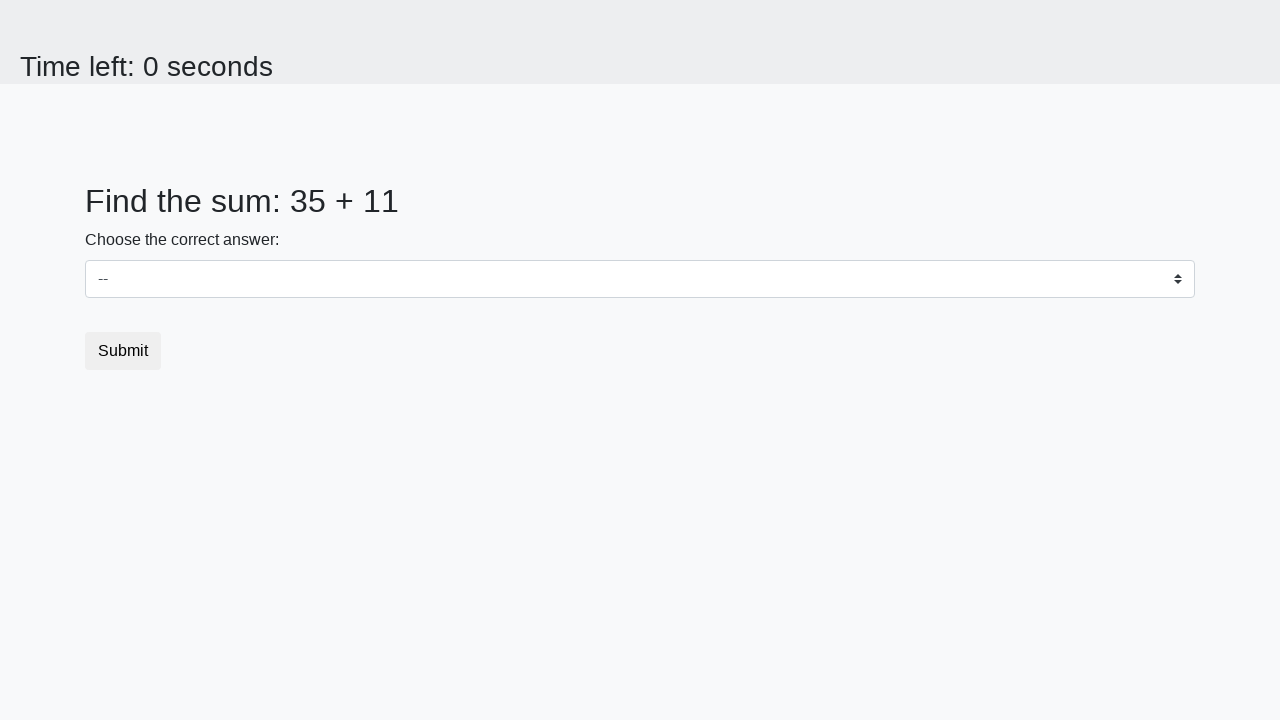

Selected '46' from dropdown on select
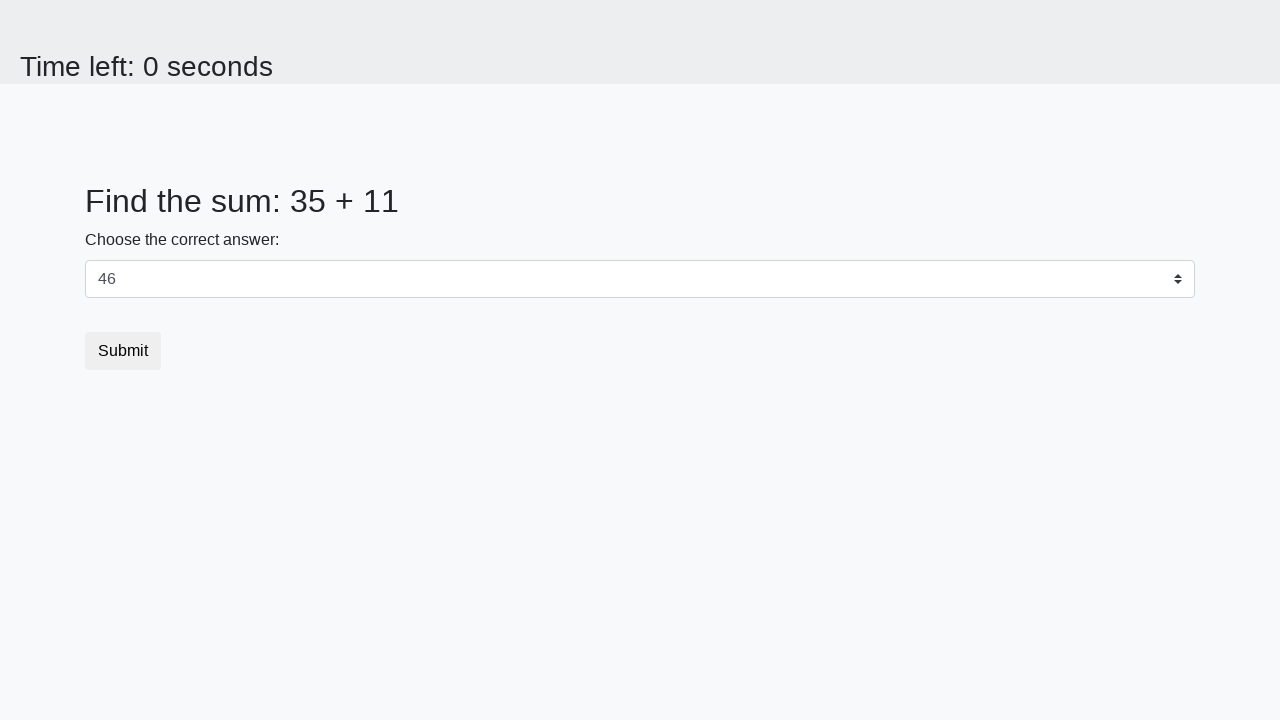

Clicked submit button to submit the form at (123, 351) on body > div > form > button
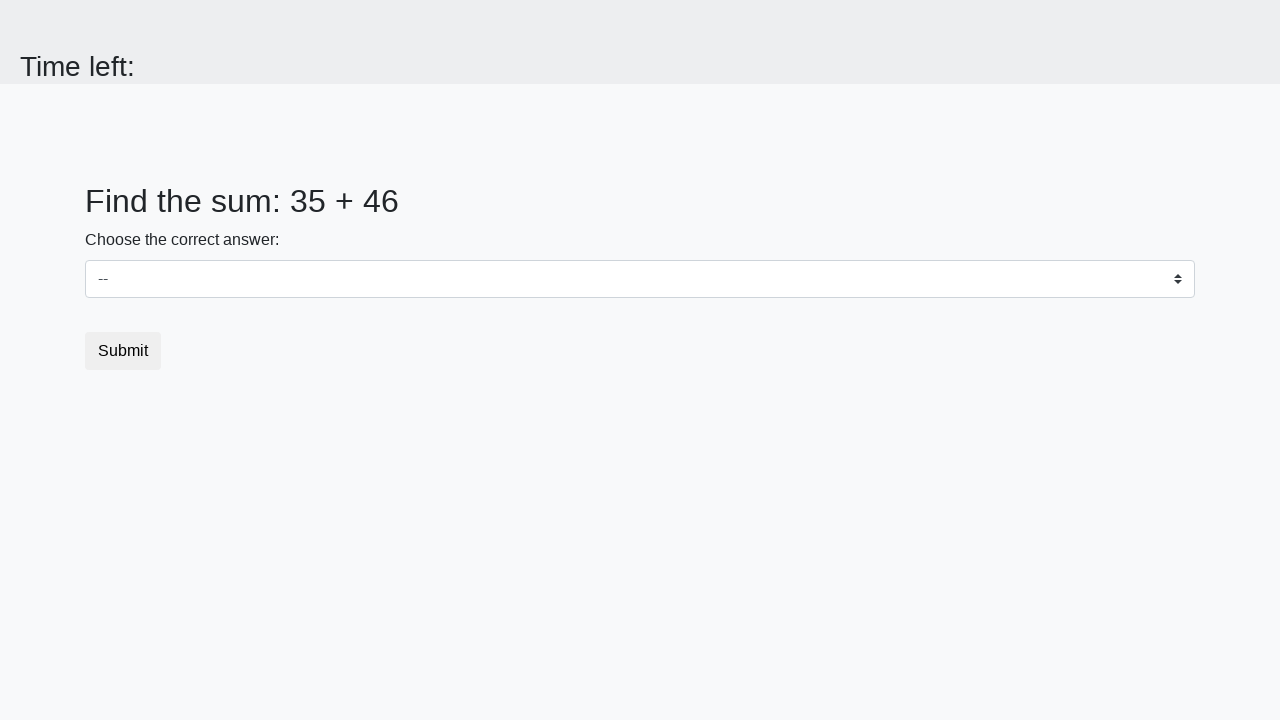

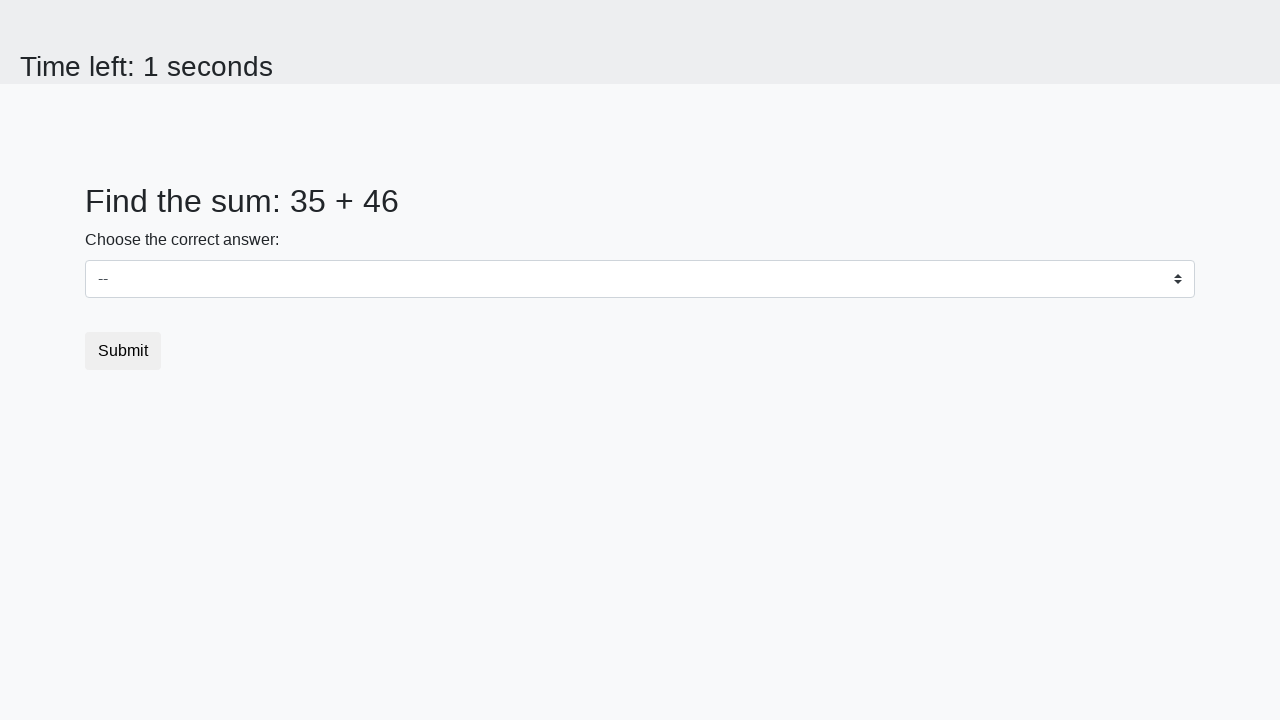